Tests jQuery UI selectable widget by performing multi-select with Ctrl+click and click-and-hold drag selection on list items within an iframe

Starting URL: https://jqueryui.com/selectable/

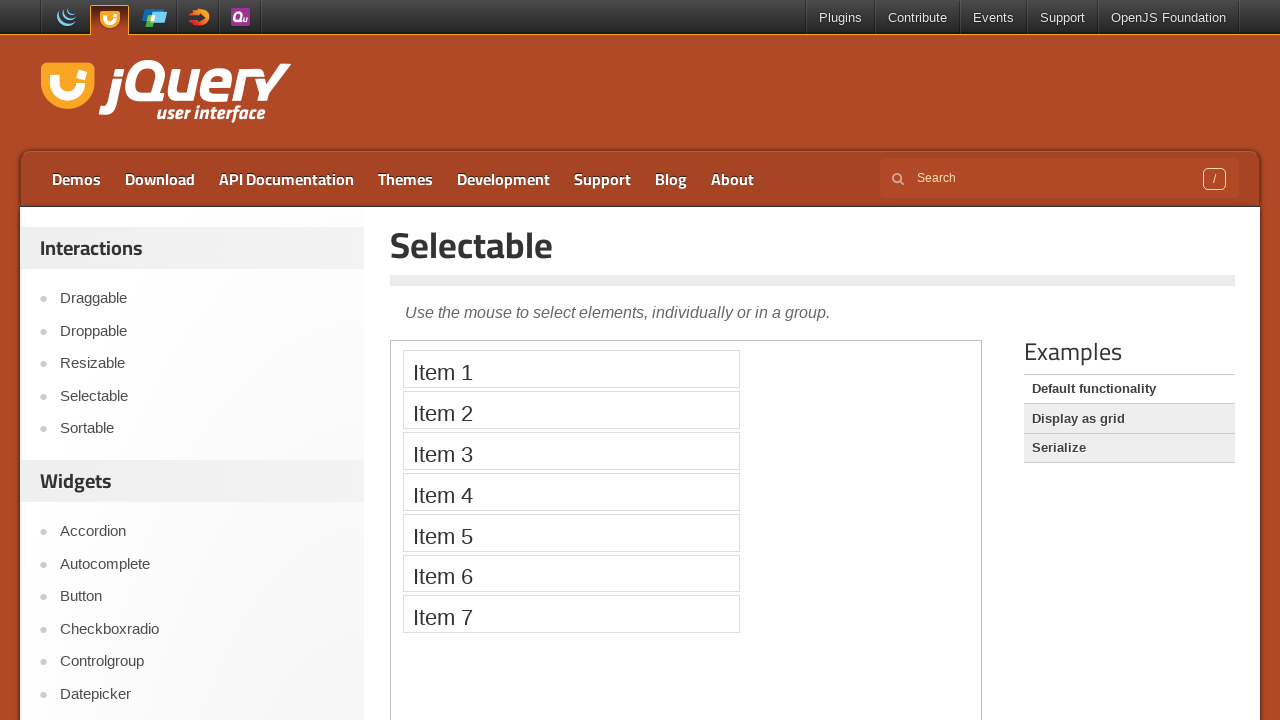

Located the iframe containing the jQuery UI selectable demo
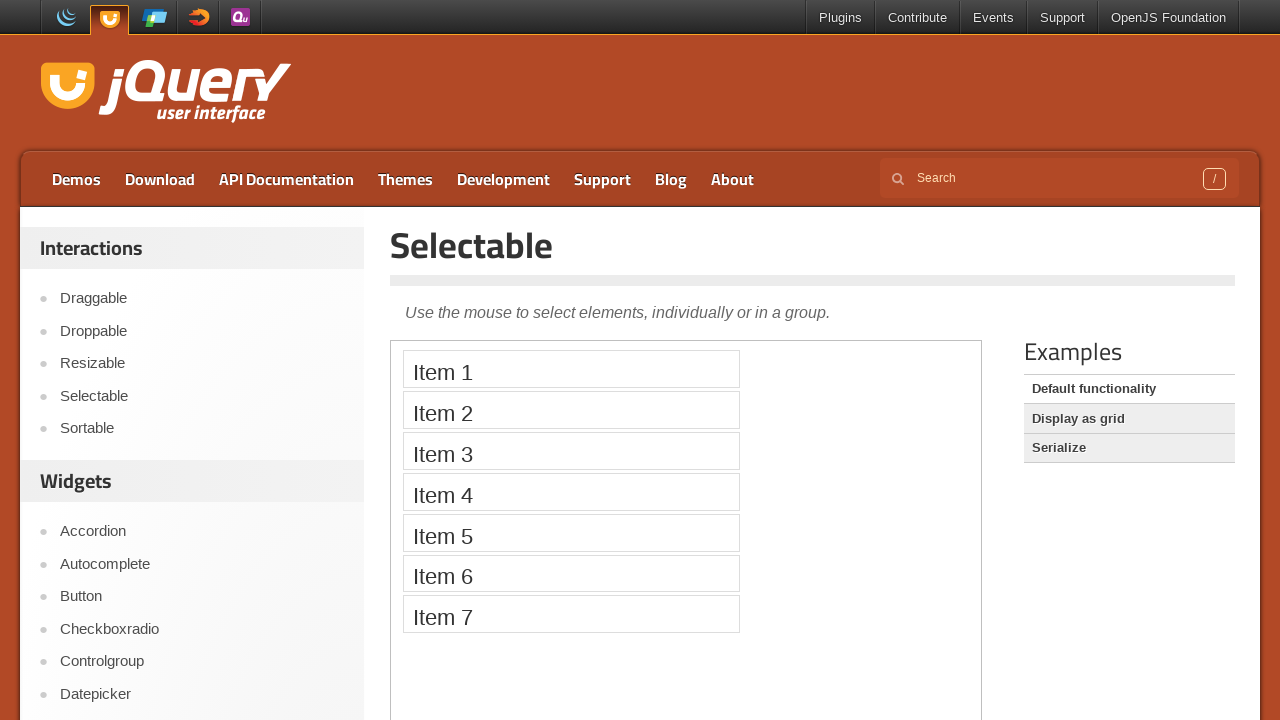

Located Item 2 in the selectable list
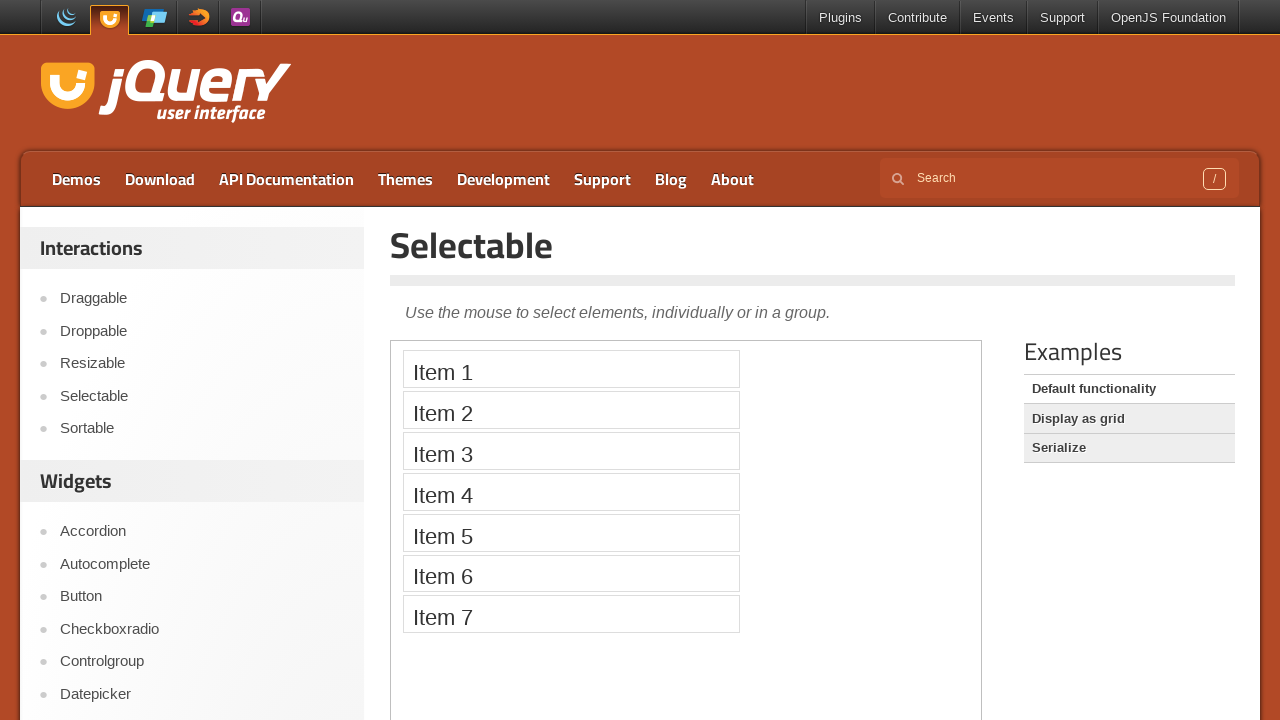

Located Item 3 in the selectable list
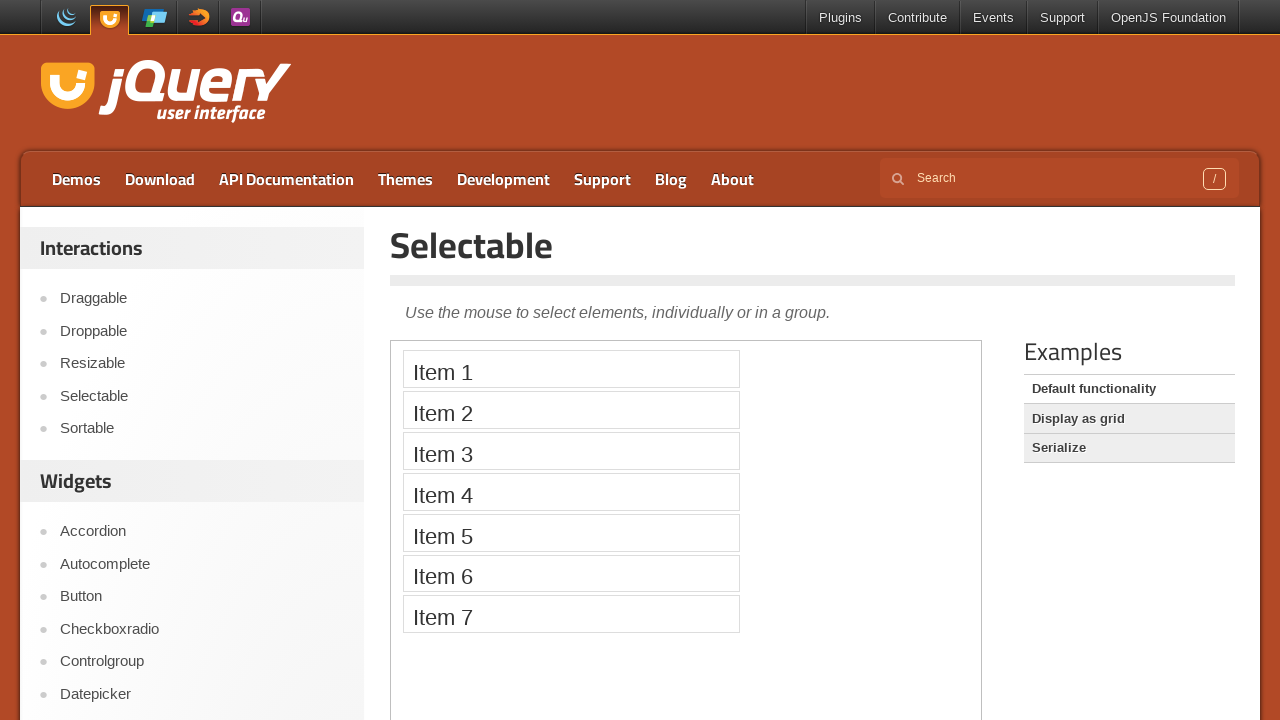

Located Item 5 in the selectable list
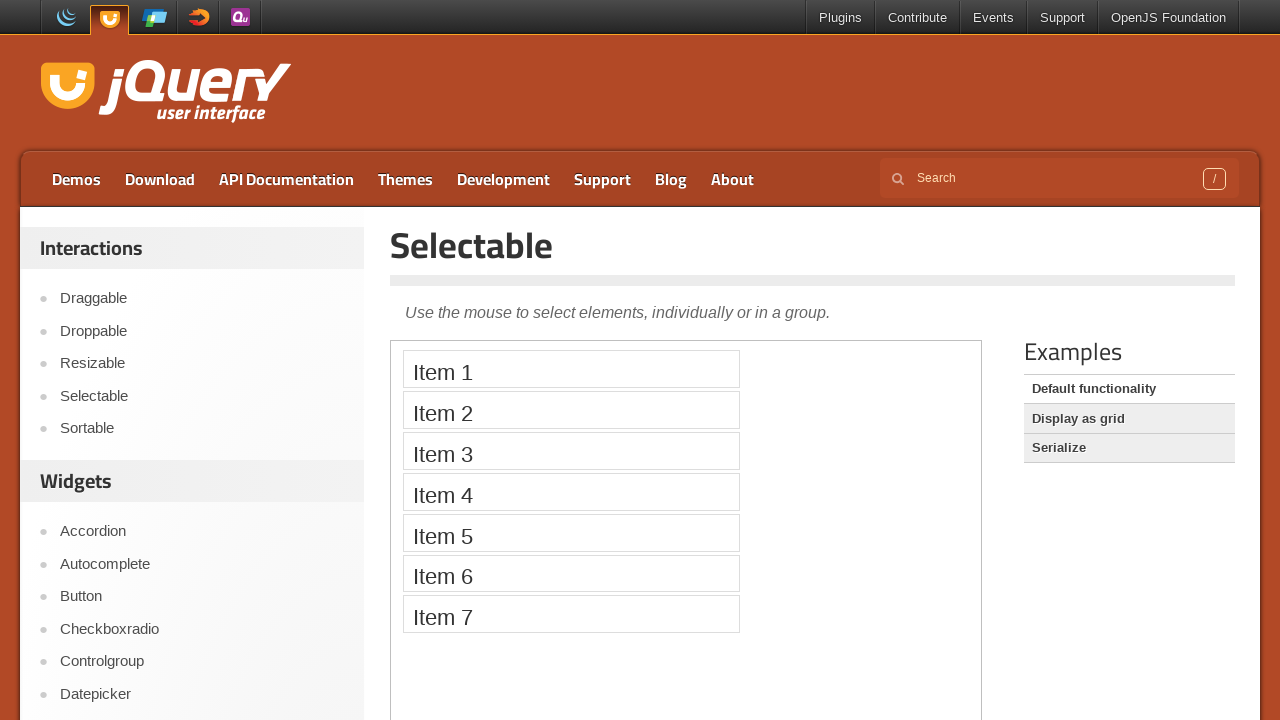

Ctrl+clicked Item 2 to select it at (571, 410) on iframe >> nth=0 >> internal:control=enter-frame >> xpath=//li[text()='Item 2']
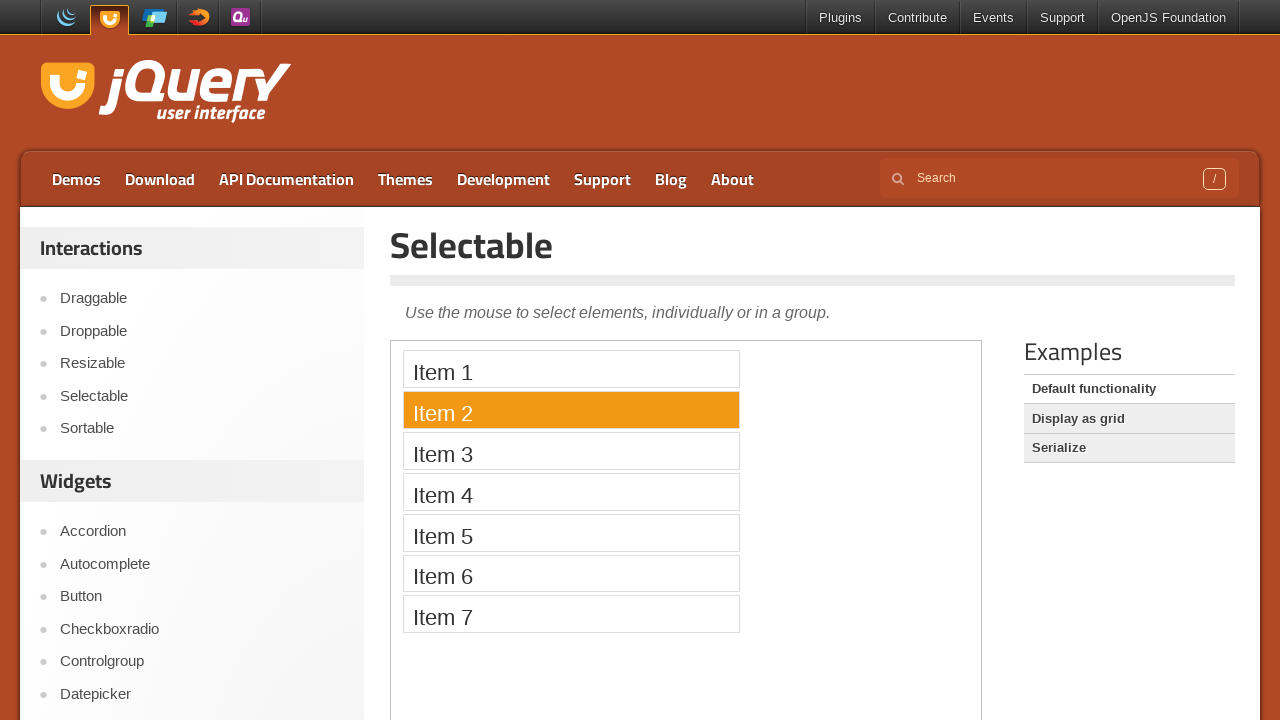

Ctrl+clicked Item 3 to add it to selection at (571, 451) on iframe >> nth=0 >> internal:control=enter-frame >> xpath=//li[text()='Item 3']
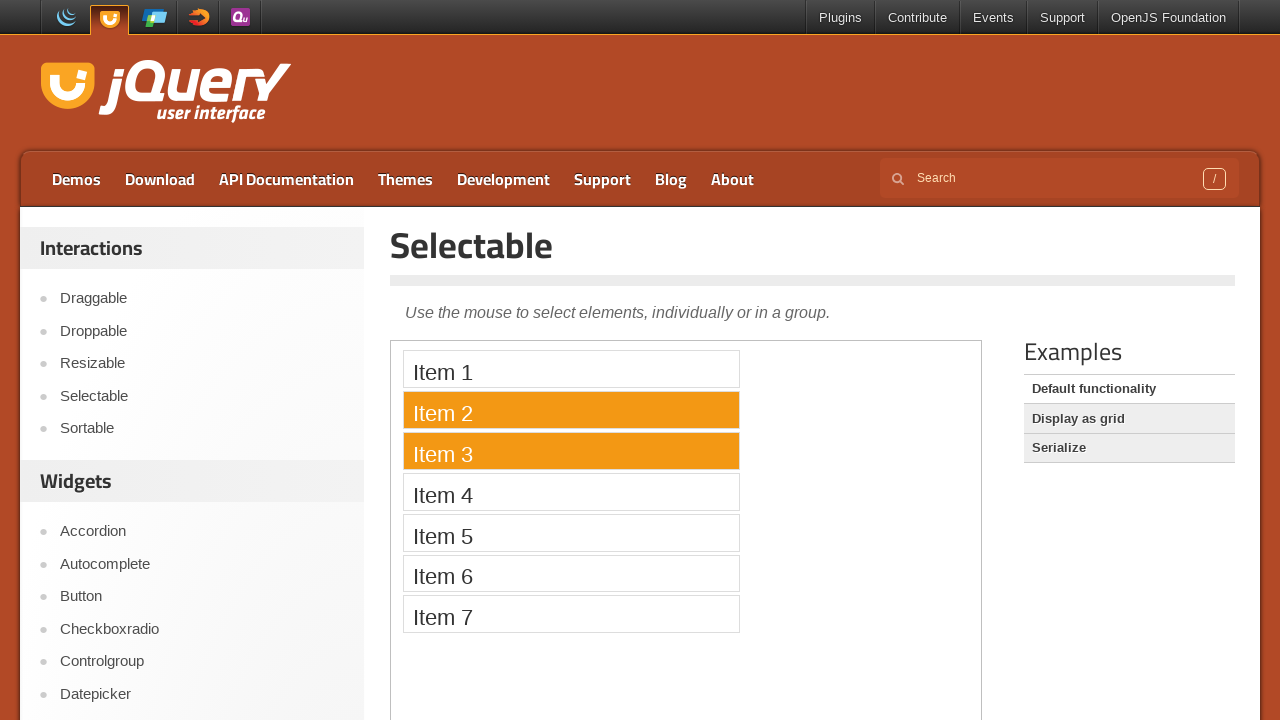

Ctrl+clicked Item 5 to add it to selection at (571, 532) on iframe >> nth=0 >> internal:control=enter-frame >> xpath=//li[text()='Item 5']
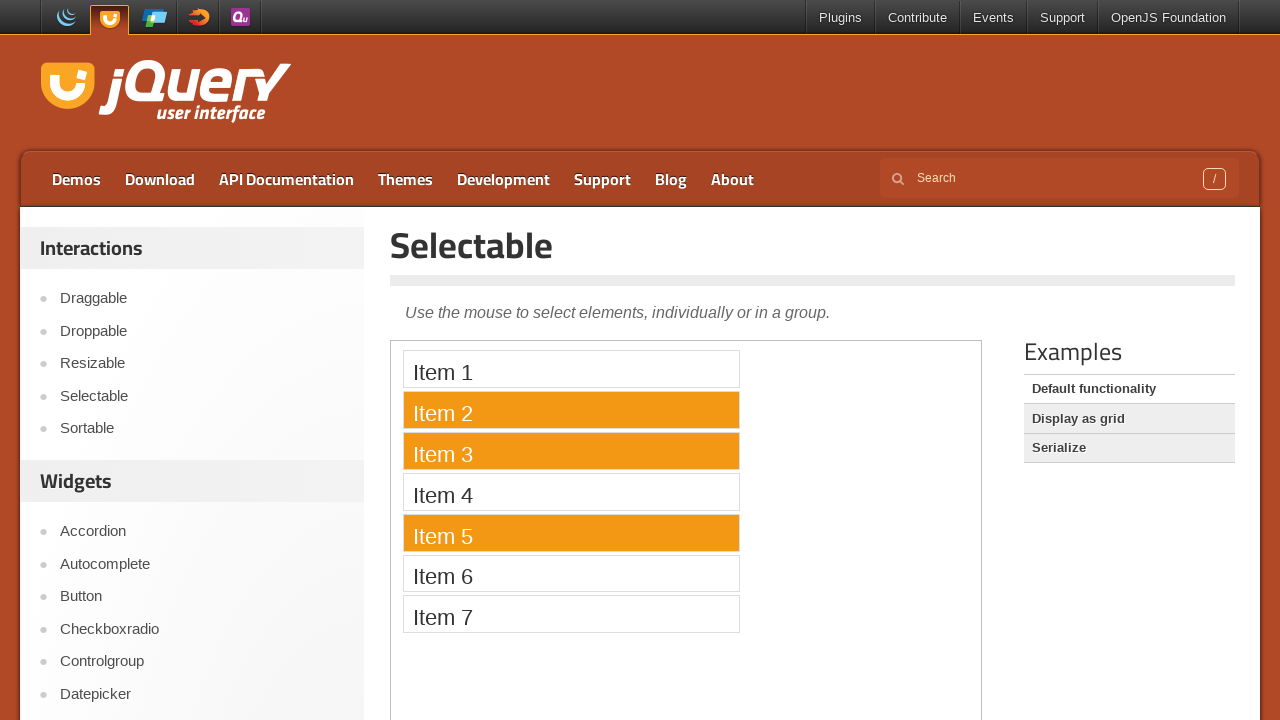

Retrieved bounding box of Item 2
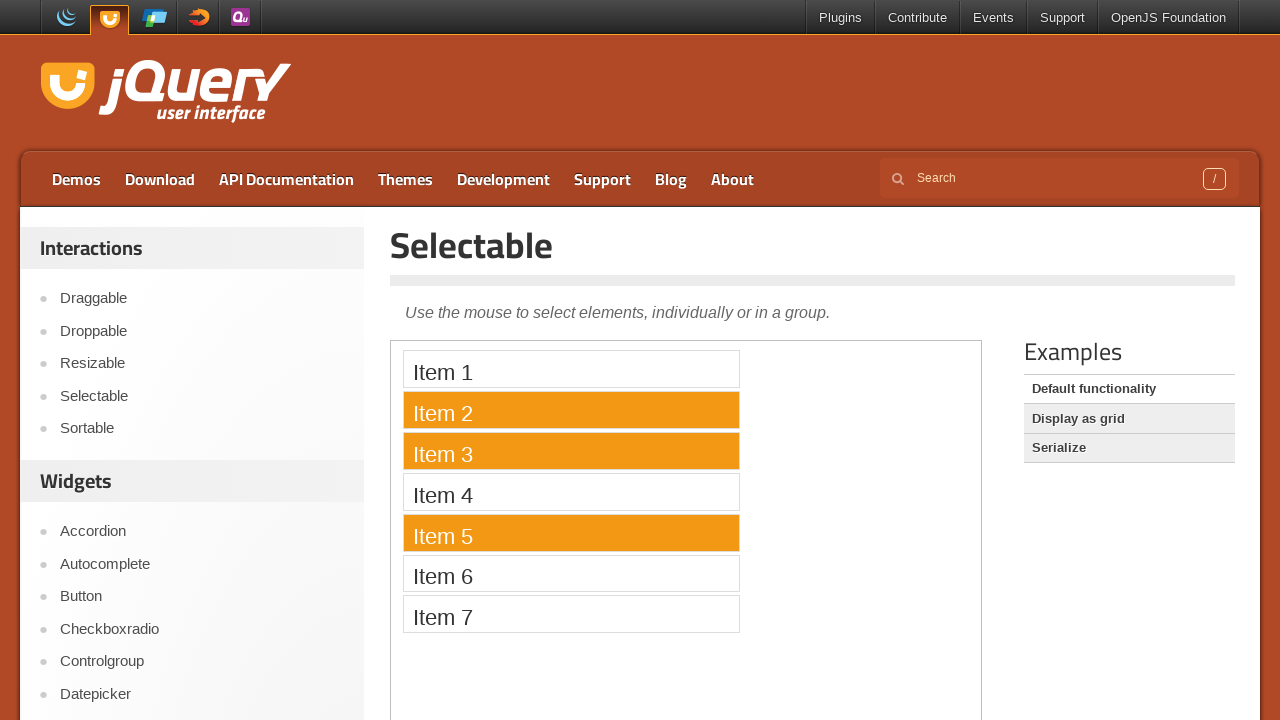

Retrieved bounding box of Item 5
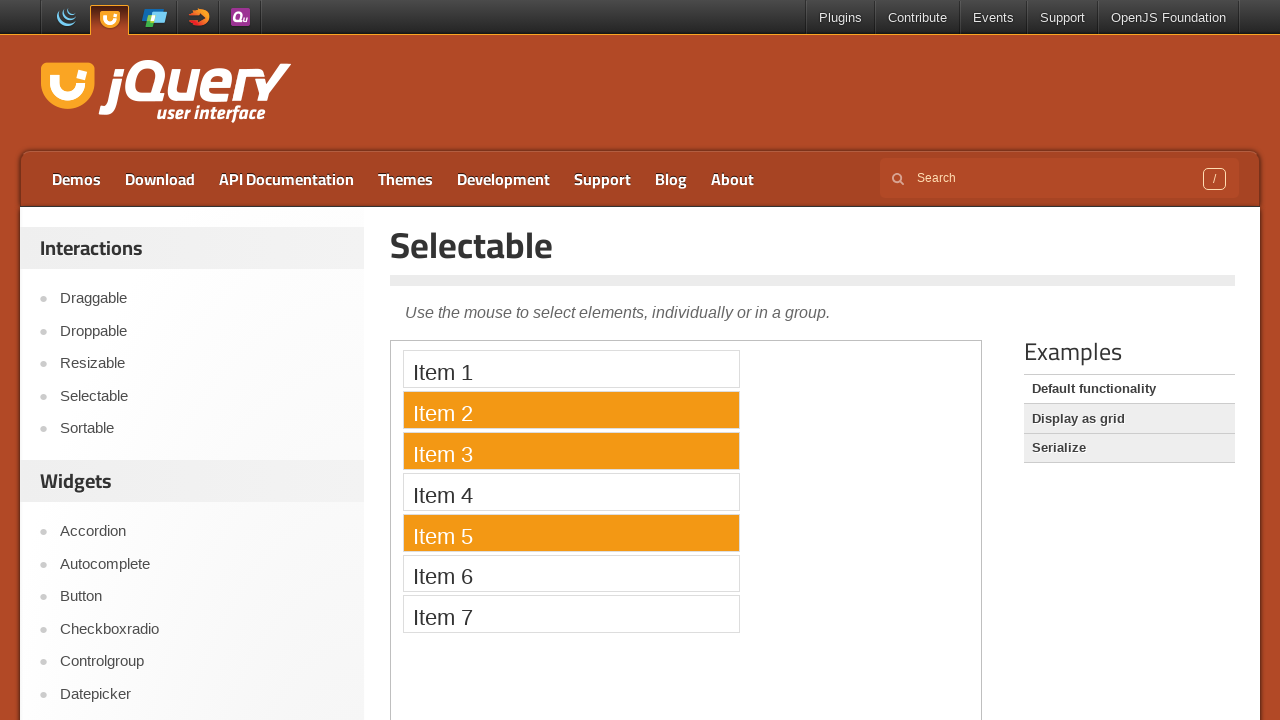

Hovered over Item 2 at (571, 410) on iframe >> nth=0 >> internal:control=enter-frame >> xpath=//li[text()='Item 2']
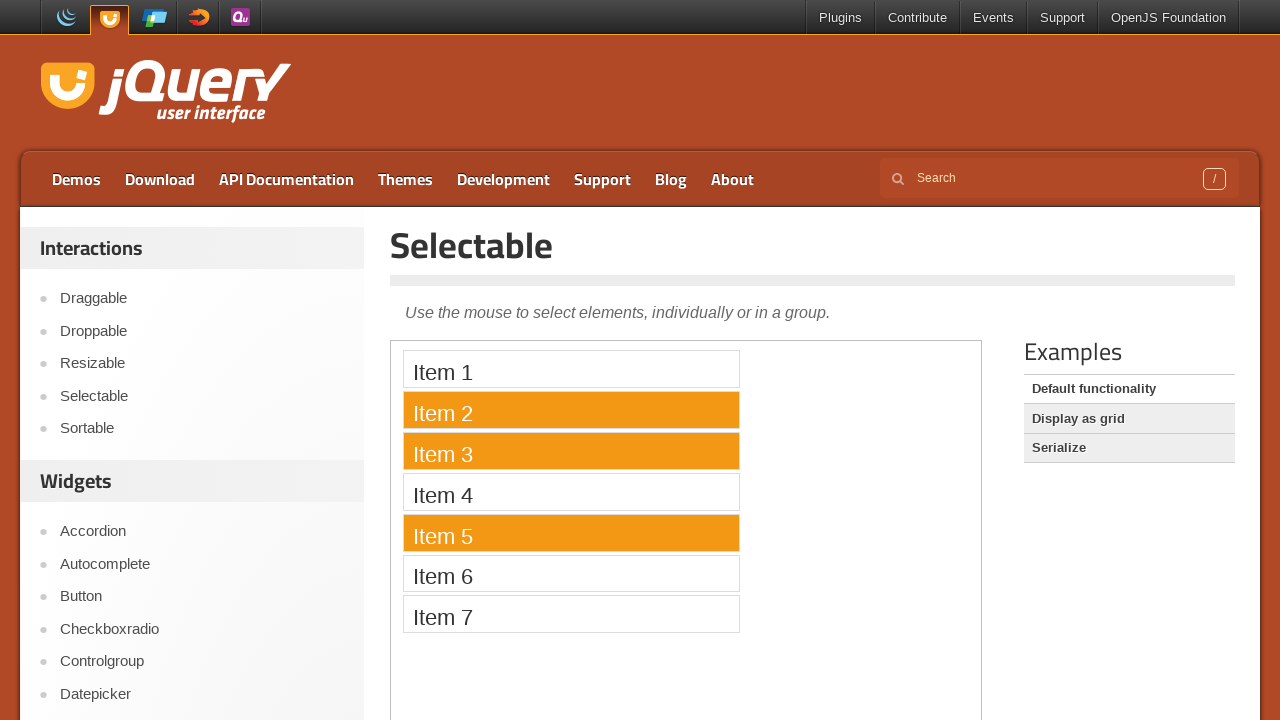

Mouse button pressed down on Item 2 at (571, 410)
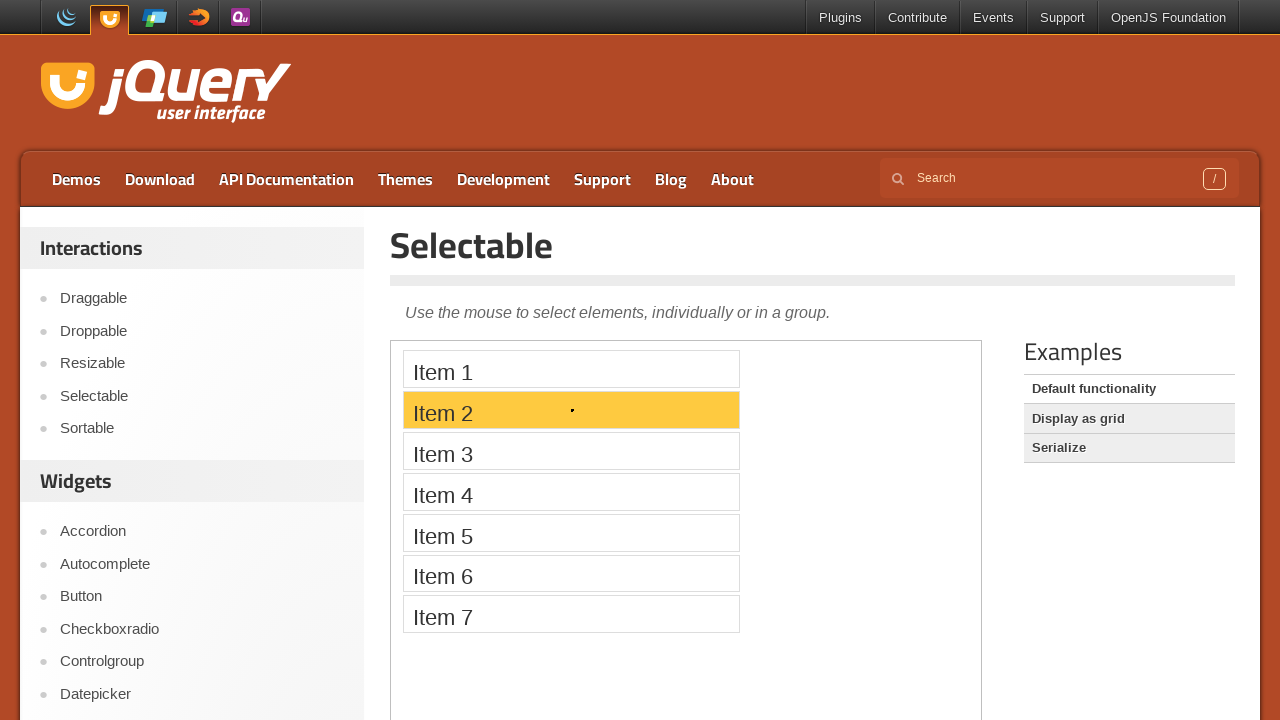

Dragged mouse to hover over Item 5 at (571, 532) on iframe >> nth=0 >> internal:control=enter-frame >> xpath=//li[text()='Item 5']
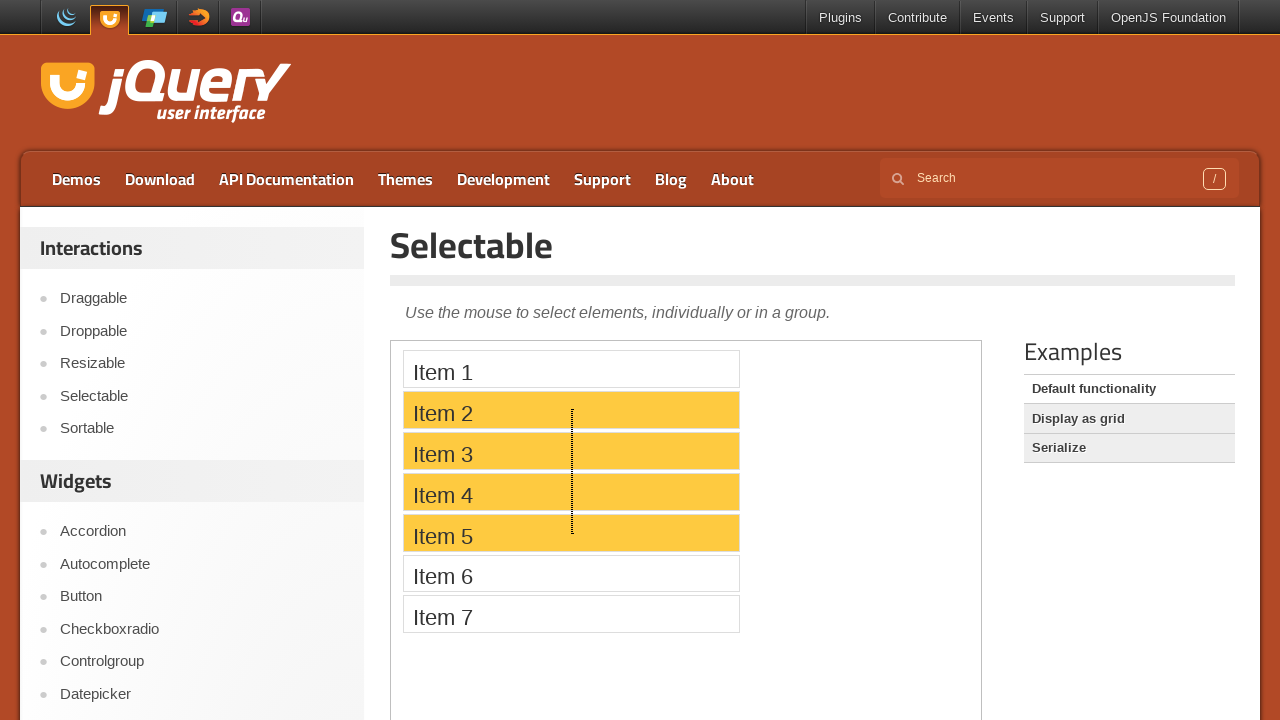

Released mouse button to complete drag selection from Item 2 to Item 5 at (571, 532)
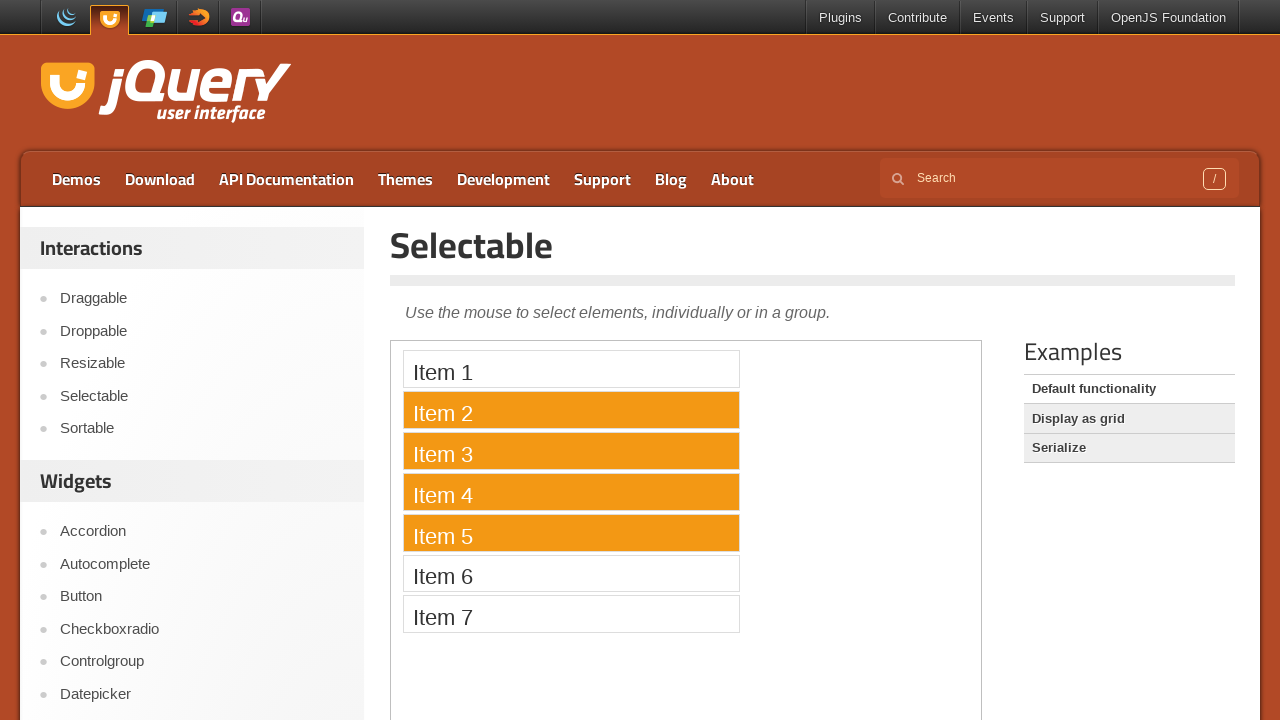

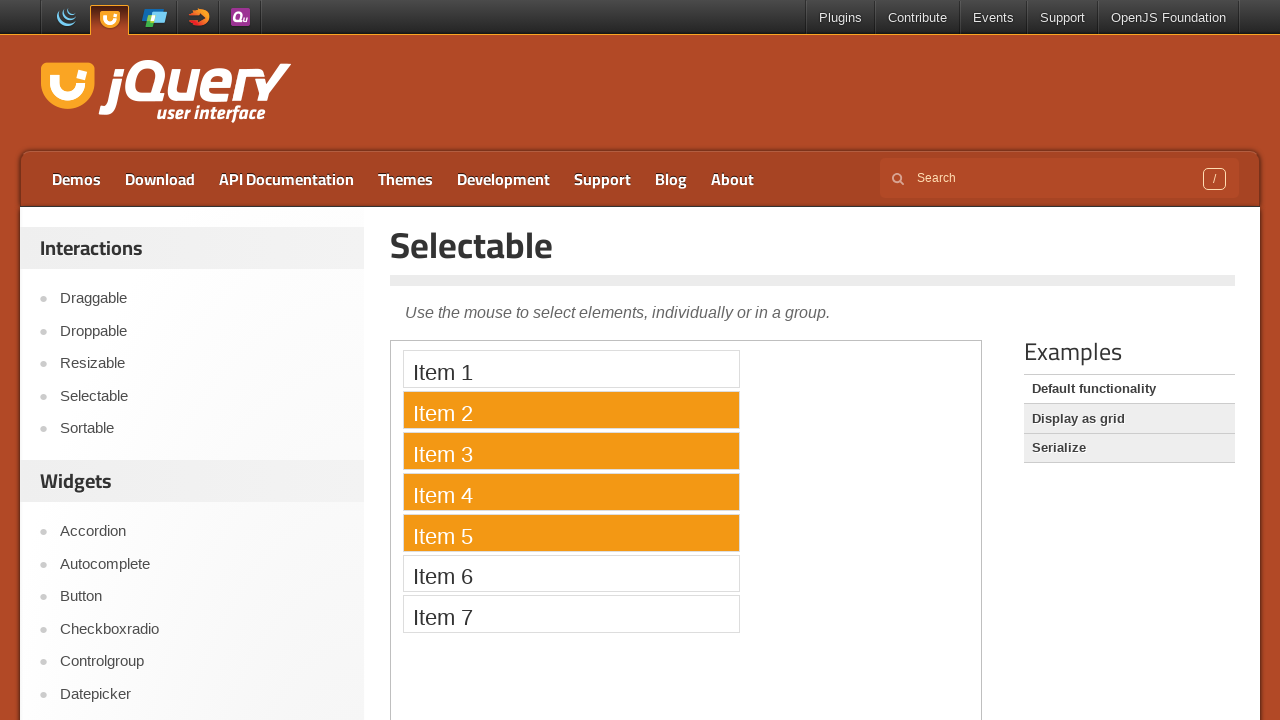